Tests drag-and-drop functionality by switching to an iframe, dragging a white box element and dropping it onto a yellow box element, then verifying the drop was successful

Starting URL: https://jqueryui.com/droppable/

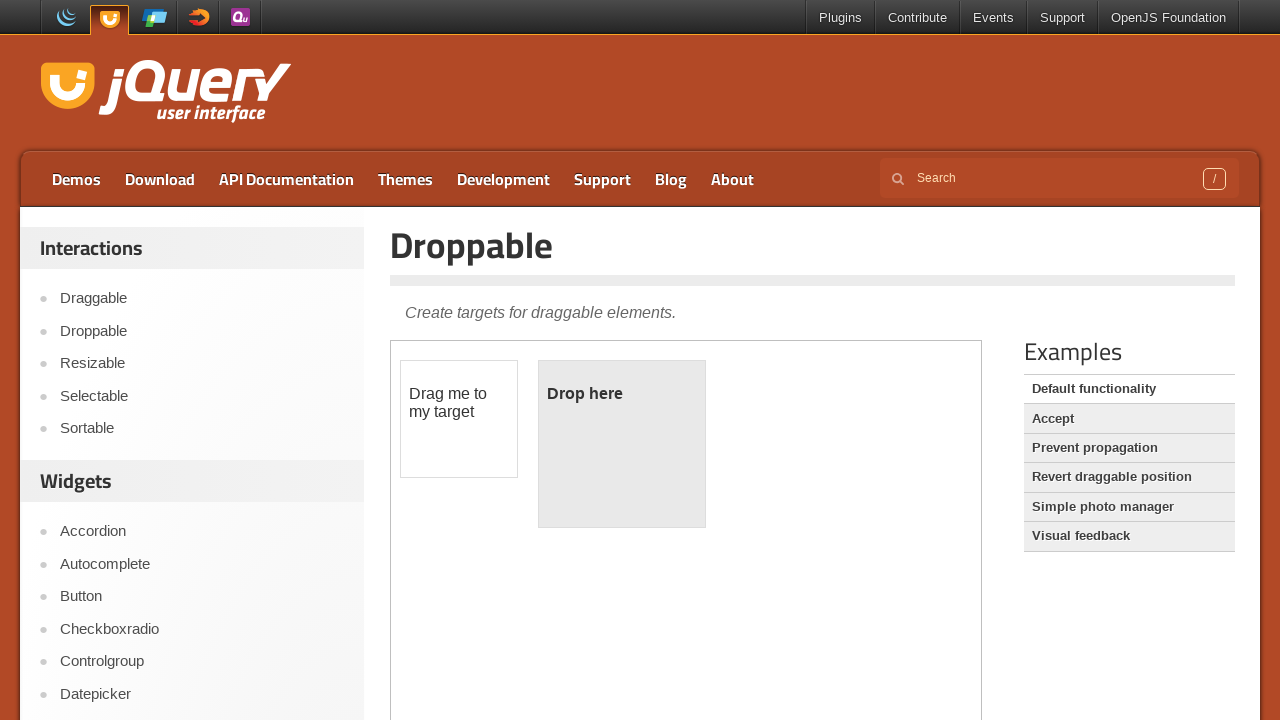

Navigated to jQuery UI droppable demo page
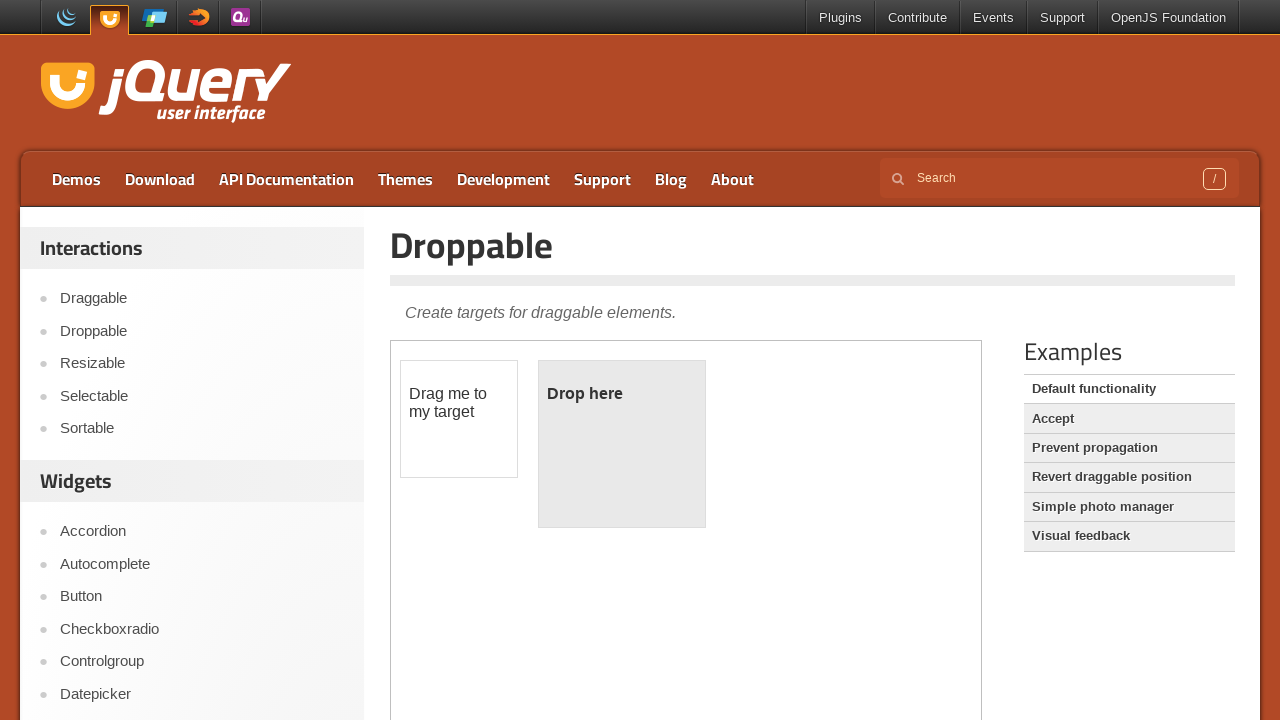

Located and switched to iframe containing draggable elements
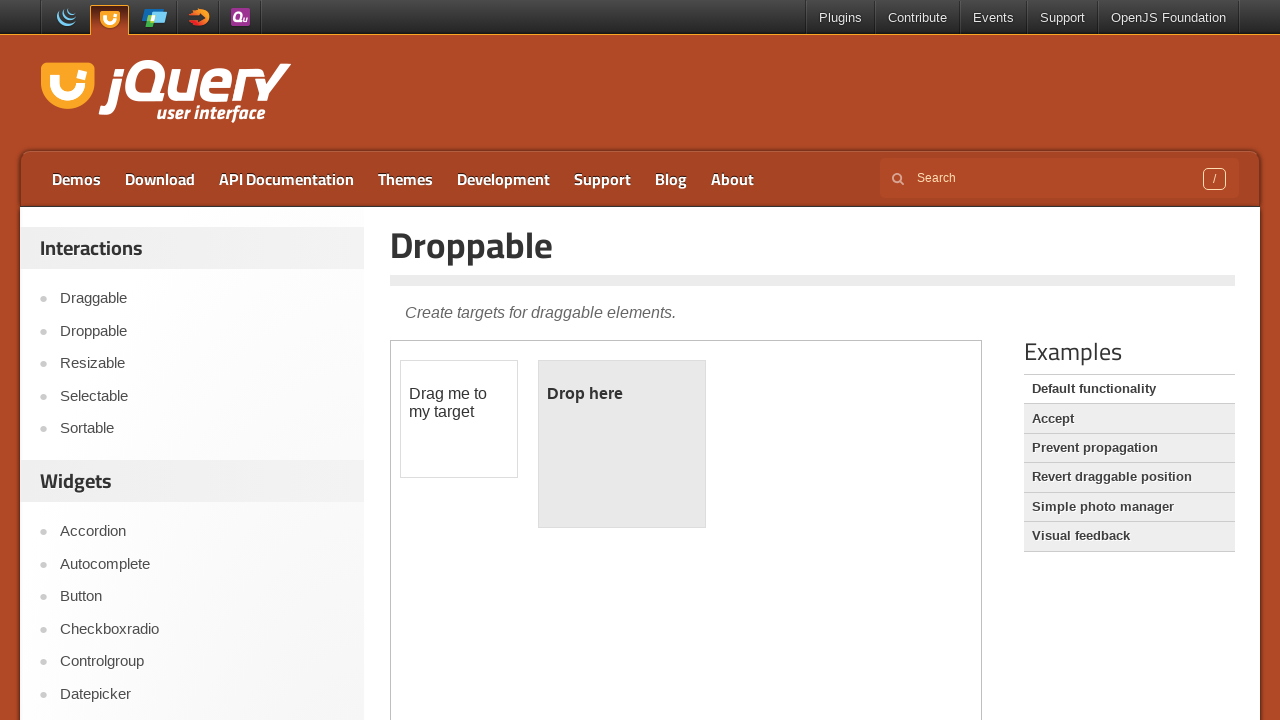

Located the draggable white box element
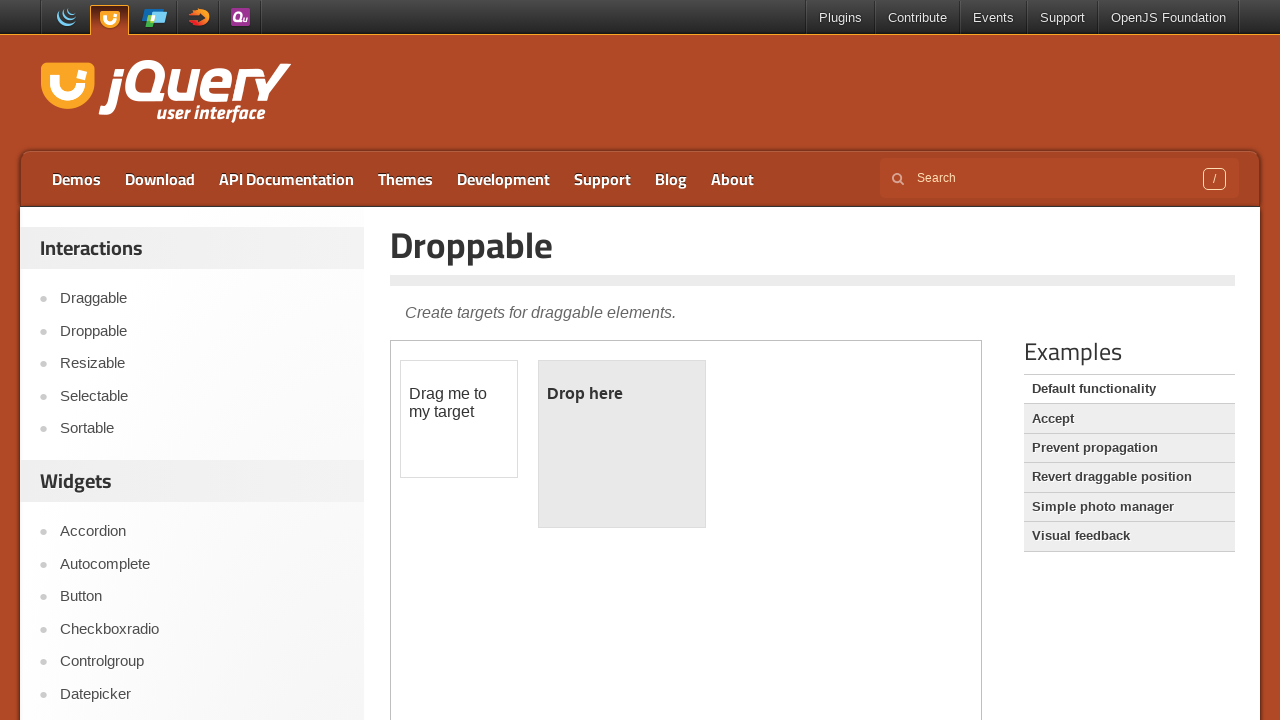

Located the droppable yellow box element
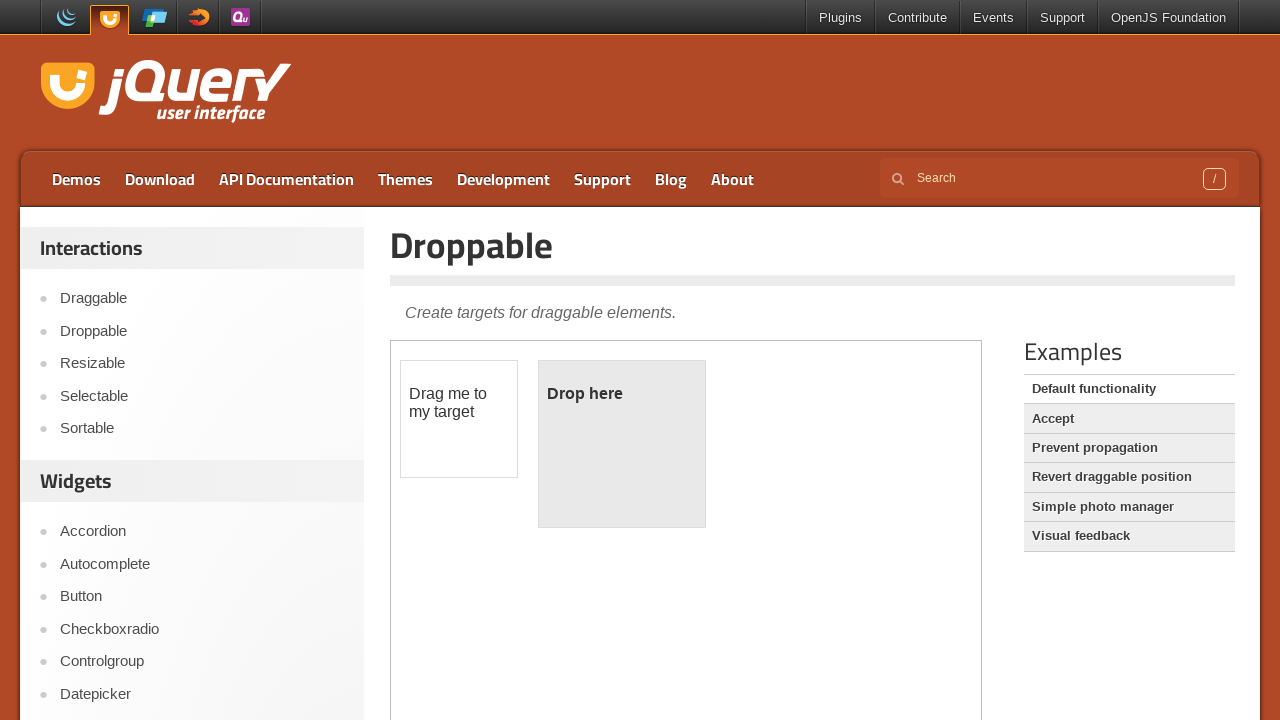

Dragged white box and dropped it onto yellow box at (622, 444)
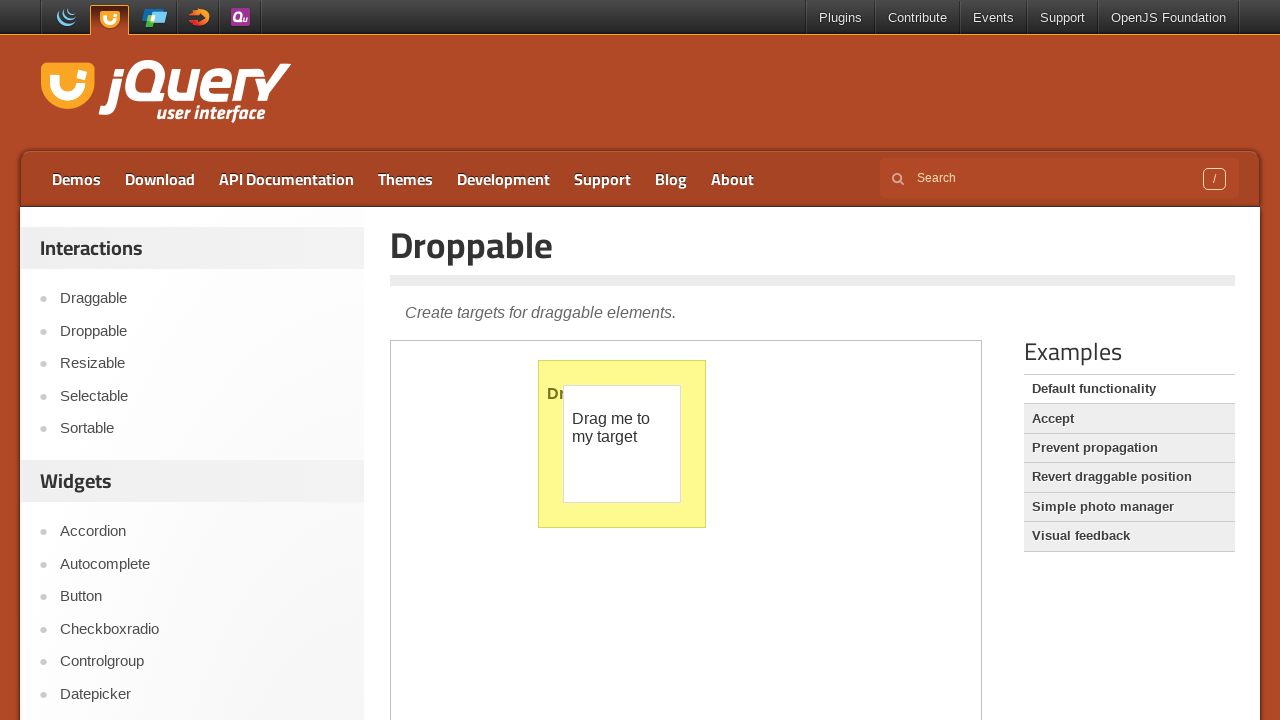

Waited 500ms for drop animation to complete
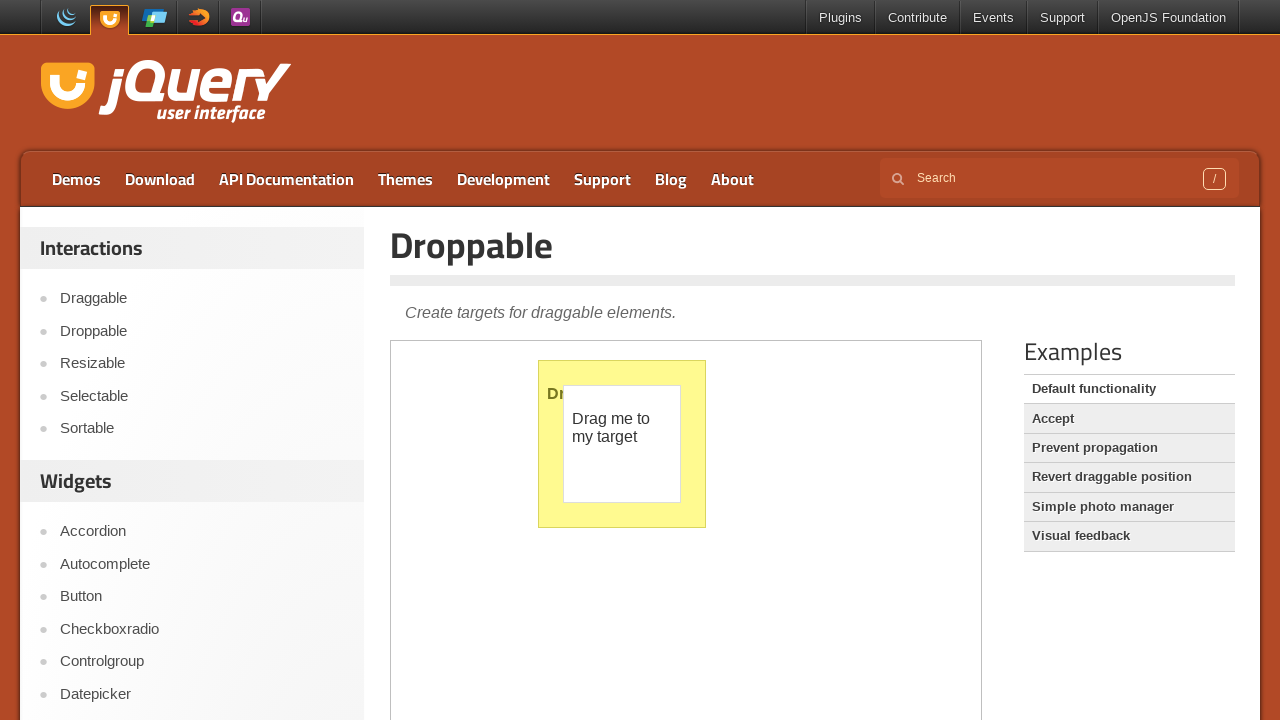

Retrieved drop confirmation text from droppable element
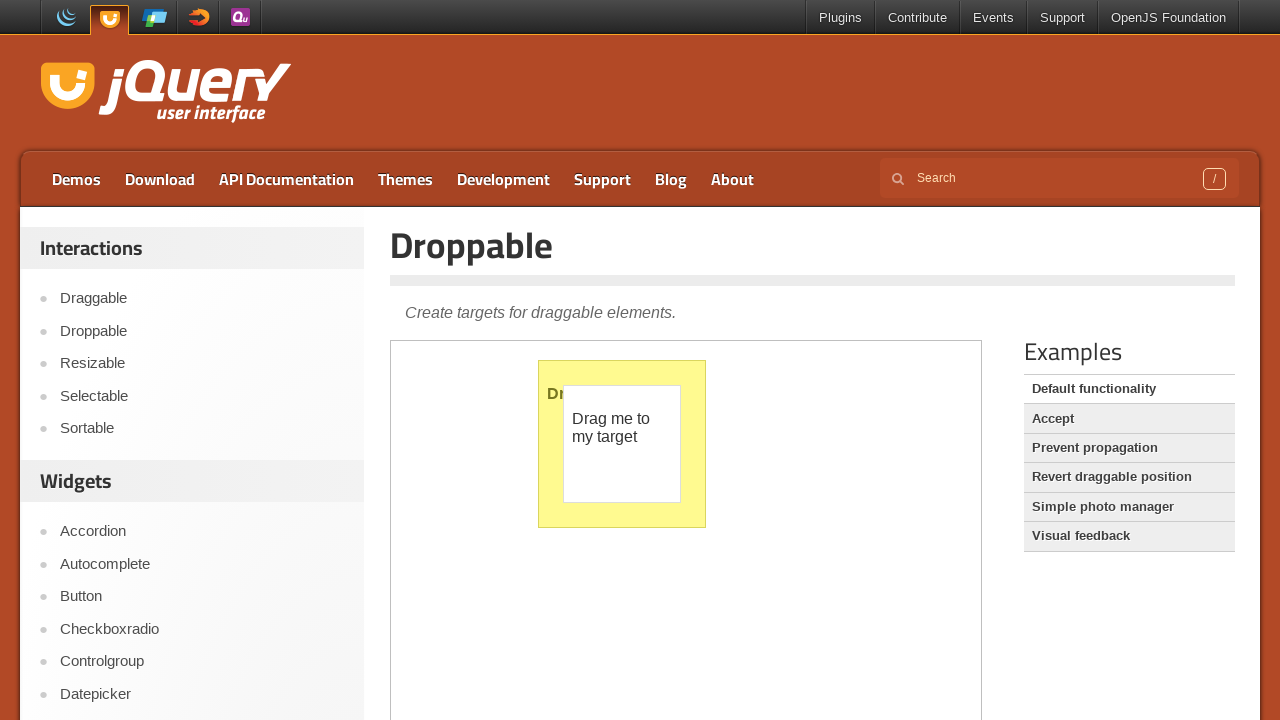

Verified drop was successful - 'Dropped!' text found
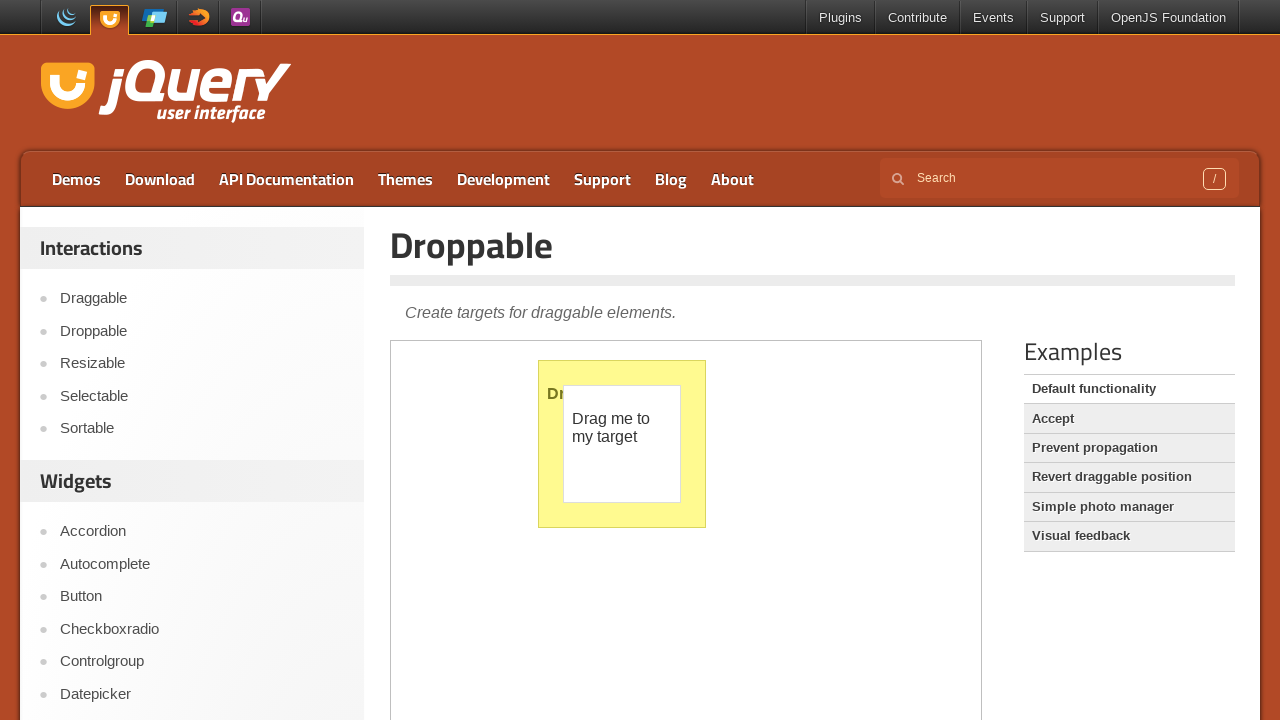

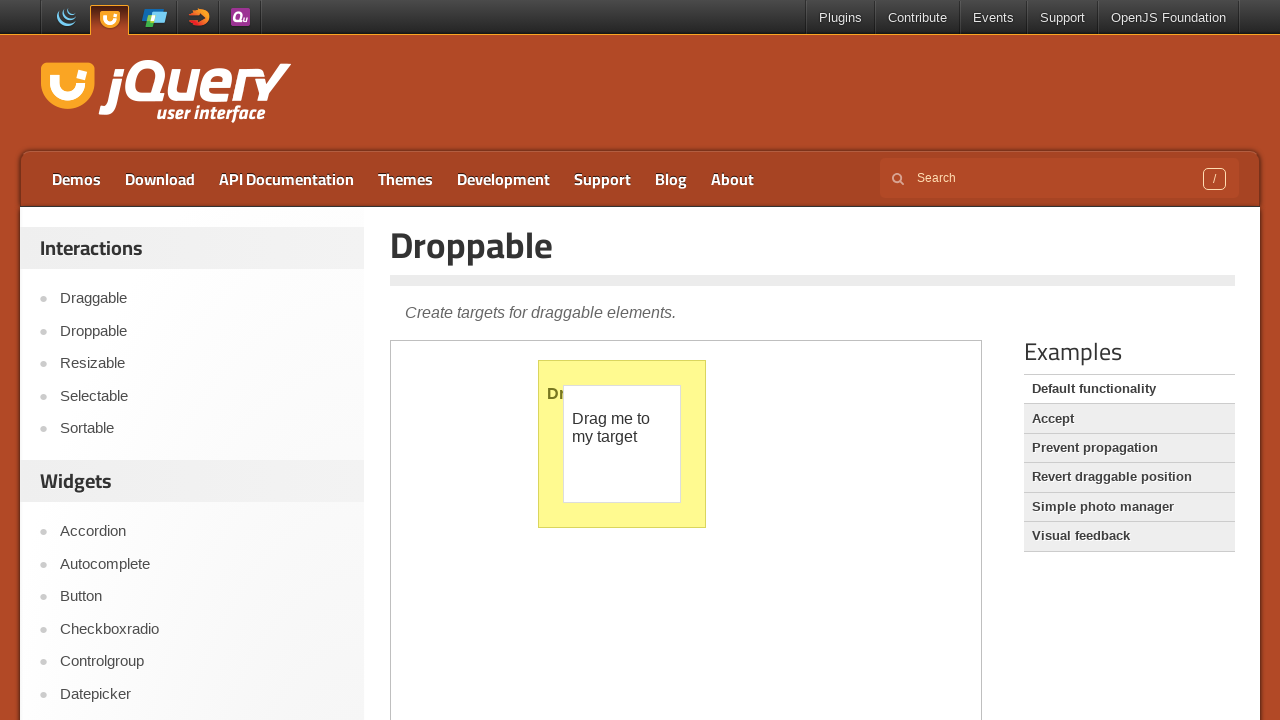